Tests browser window management by opening a new window and navigating to a second website (OrangeHRM) while maintaining the original tab with OpenCart

Starting URL: https://www.opencart.com/

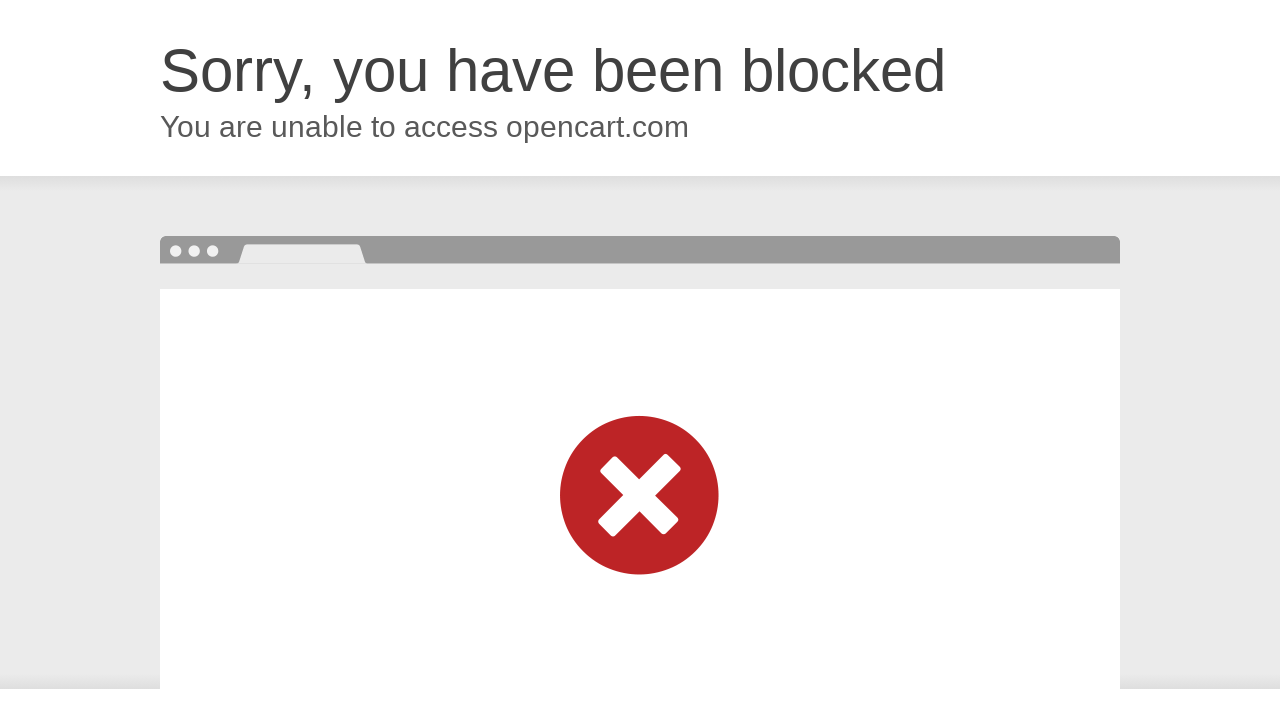

Opened a new browser window
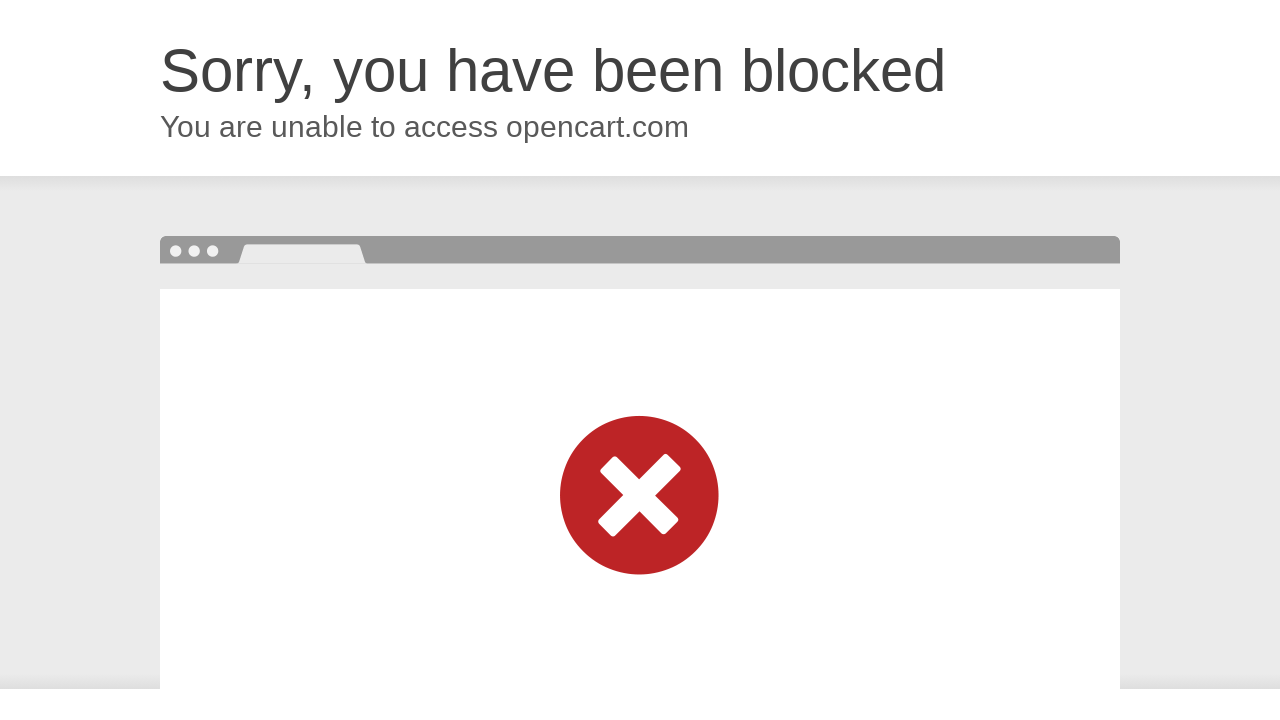

Navigated to OrangeHRM website in new window
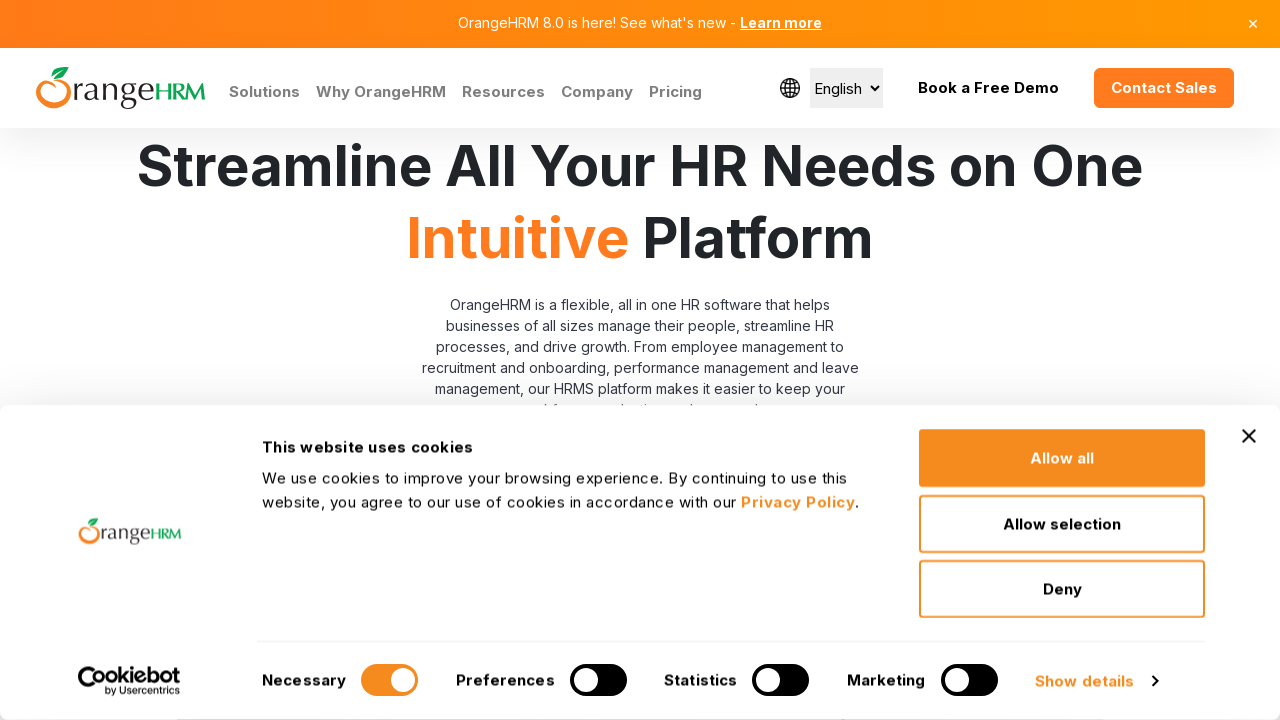

OrangeHRM page DOM content loaded
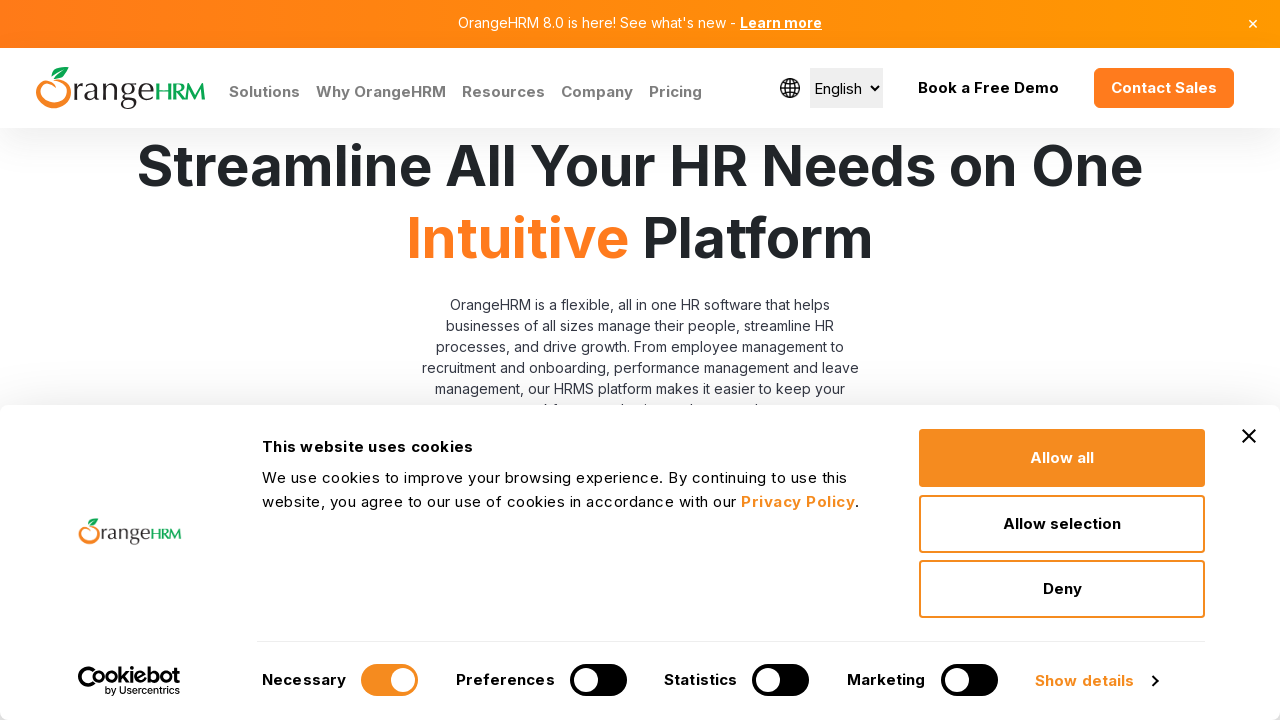

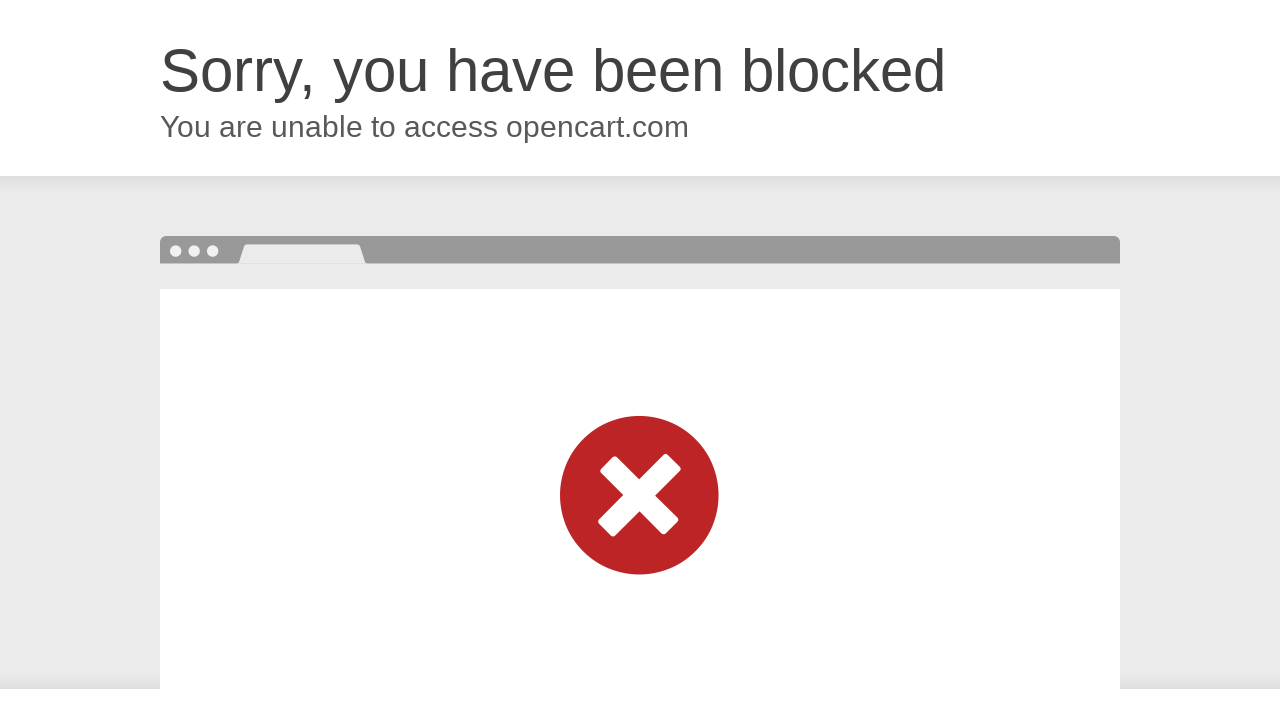